Tests a calculator's subtraction functionality by entering two numbers and clicking the subtract button to verify the result

Starting URL: http://antoniotrindade.com.br/treinoautomacao/desafiosoma.html

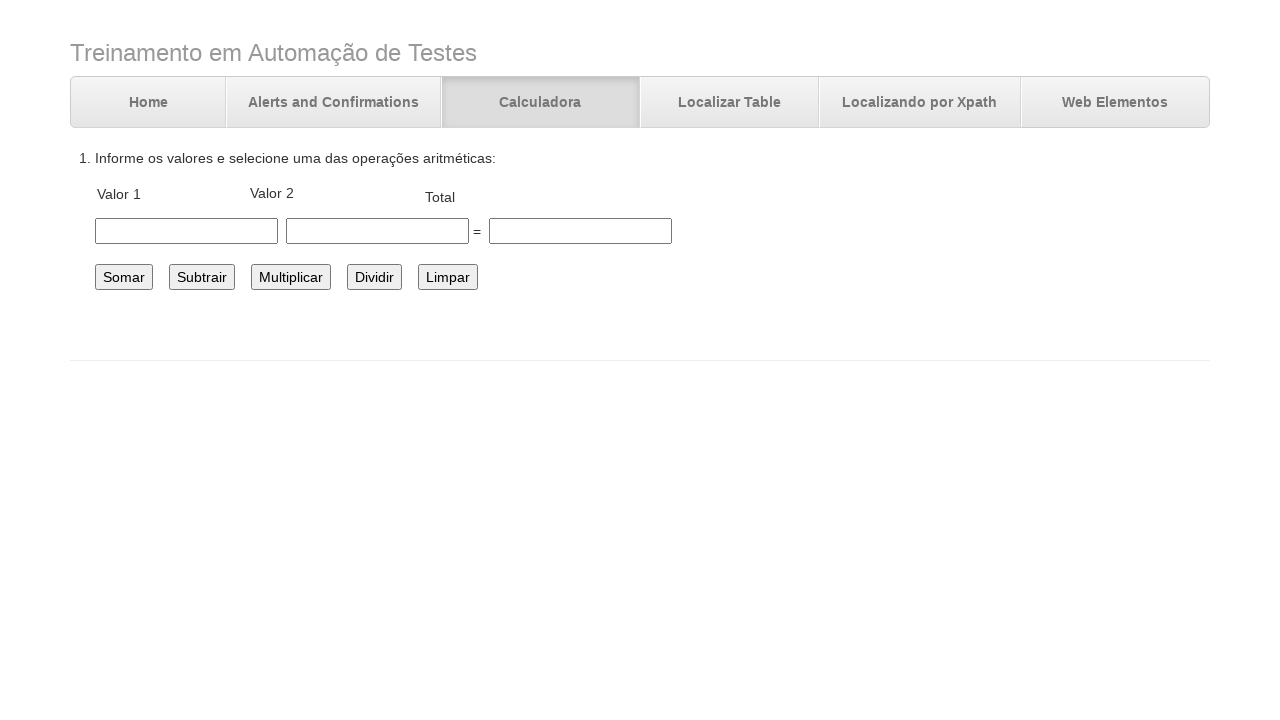

Entered first number 10.5 into the first input field on #number1
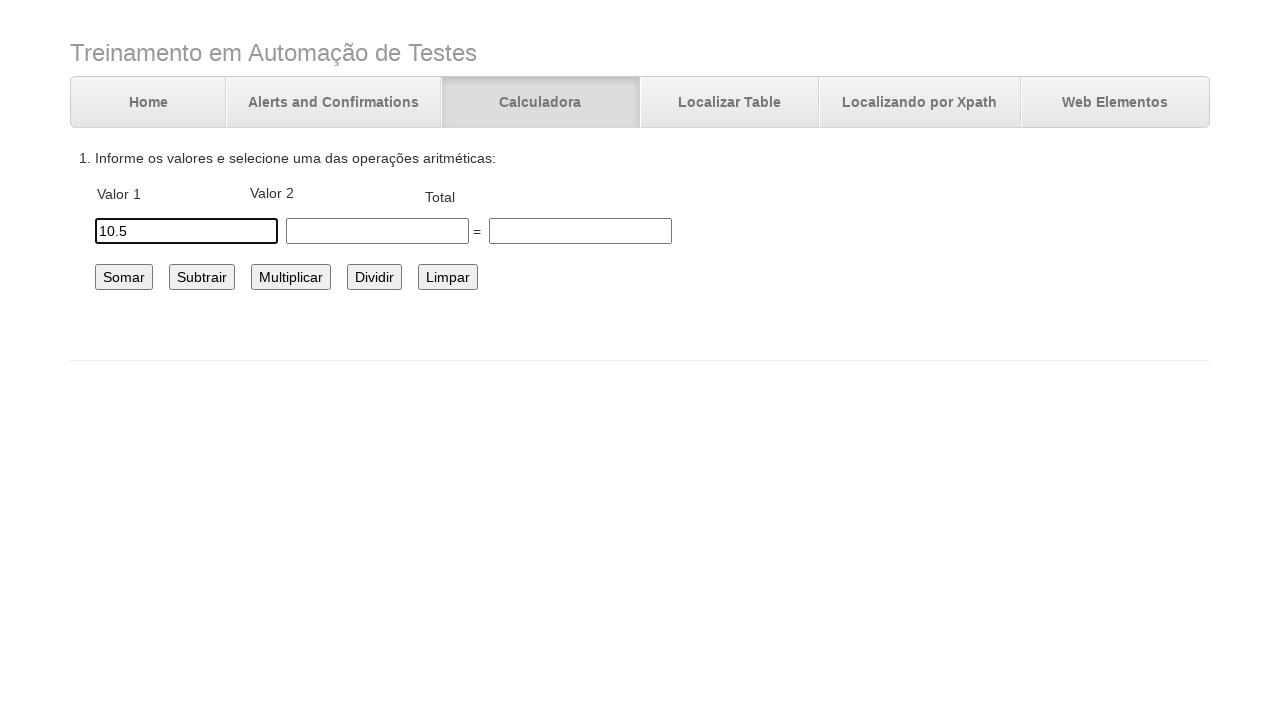

Entered second number 5.4 into the second input field on #number2
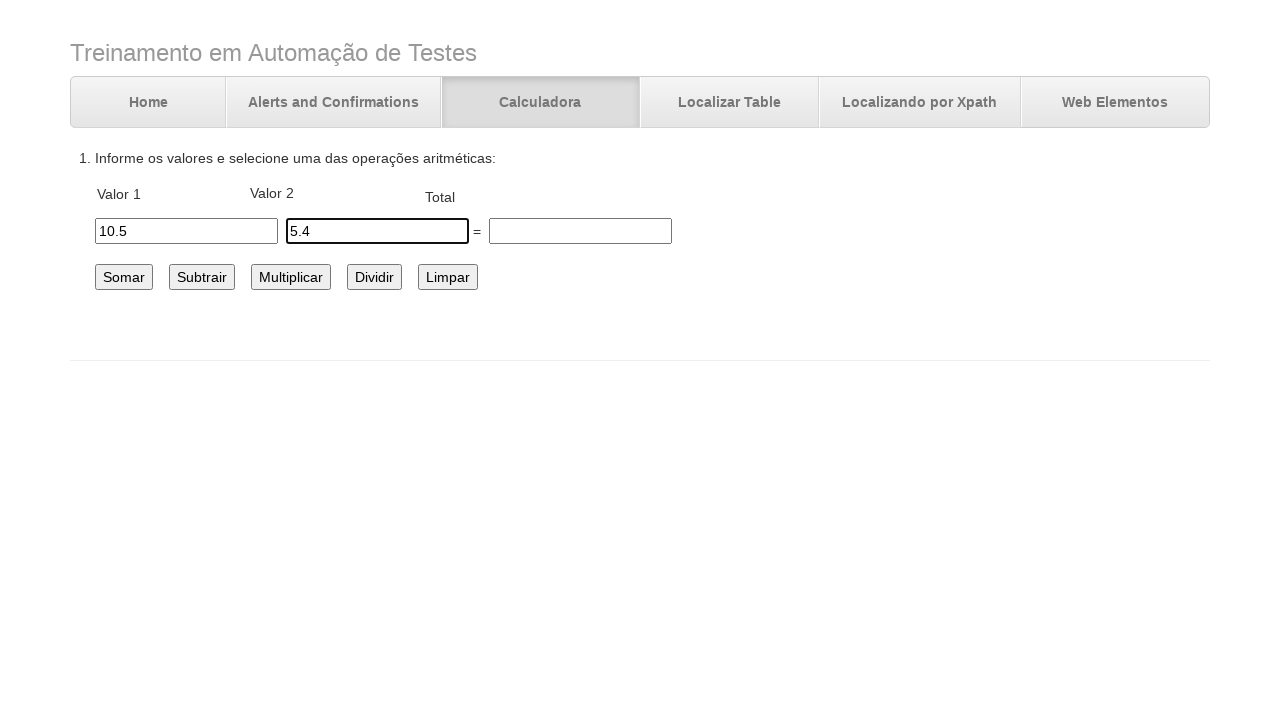

Clicked the subtract button at (202, 277) on #subtrair
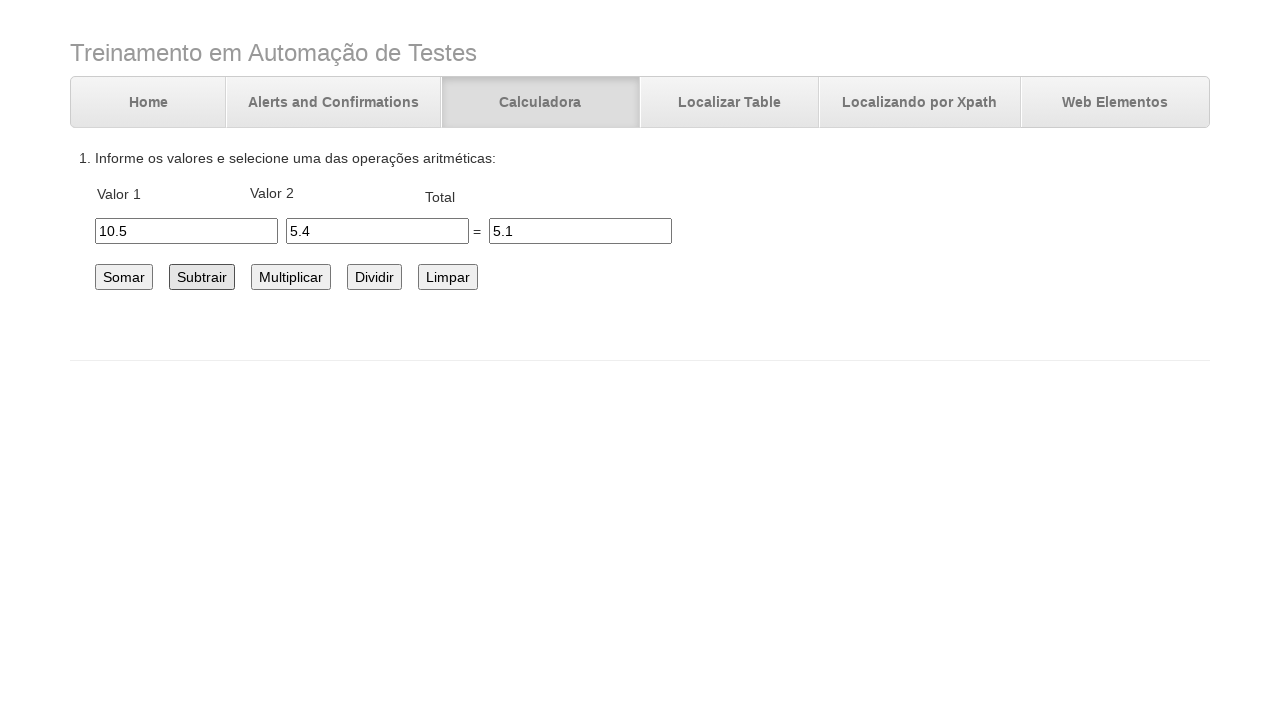

Subtraction result 5.1 appeared in the total field
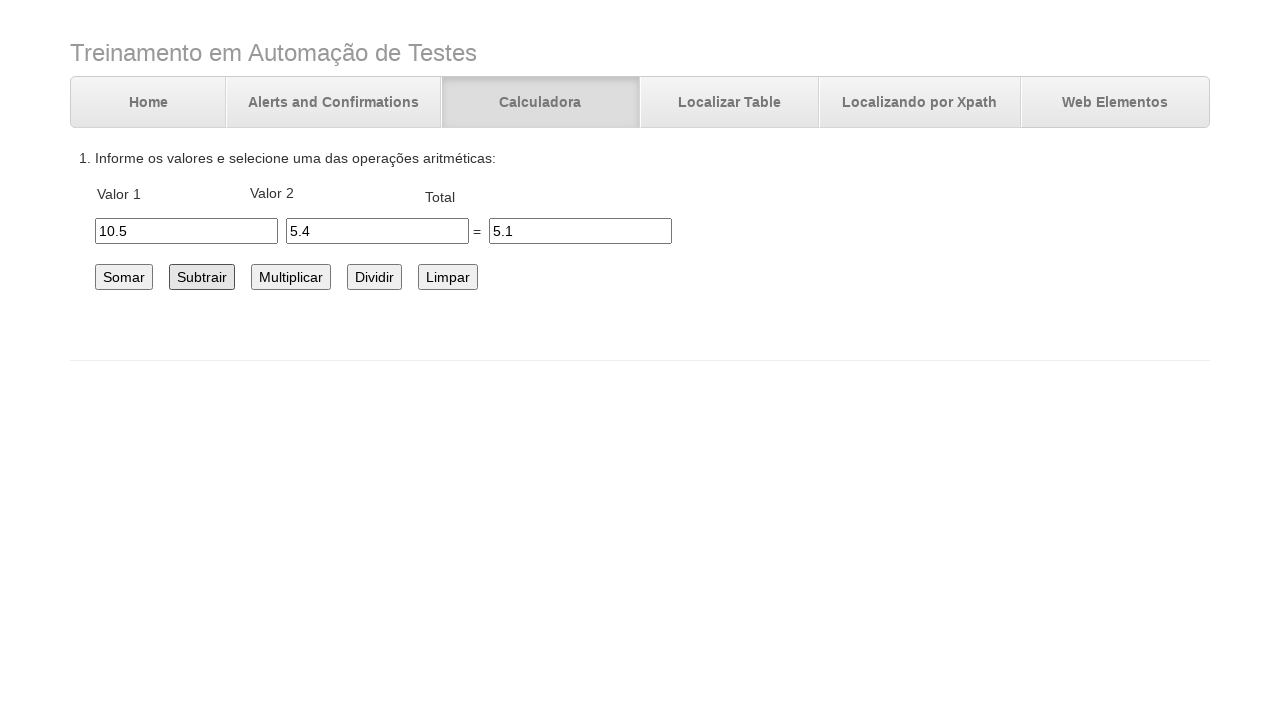

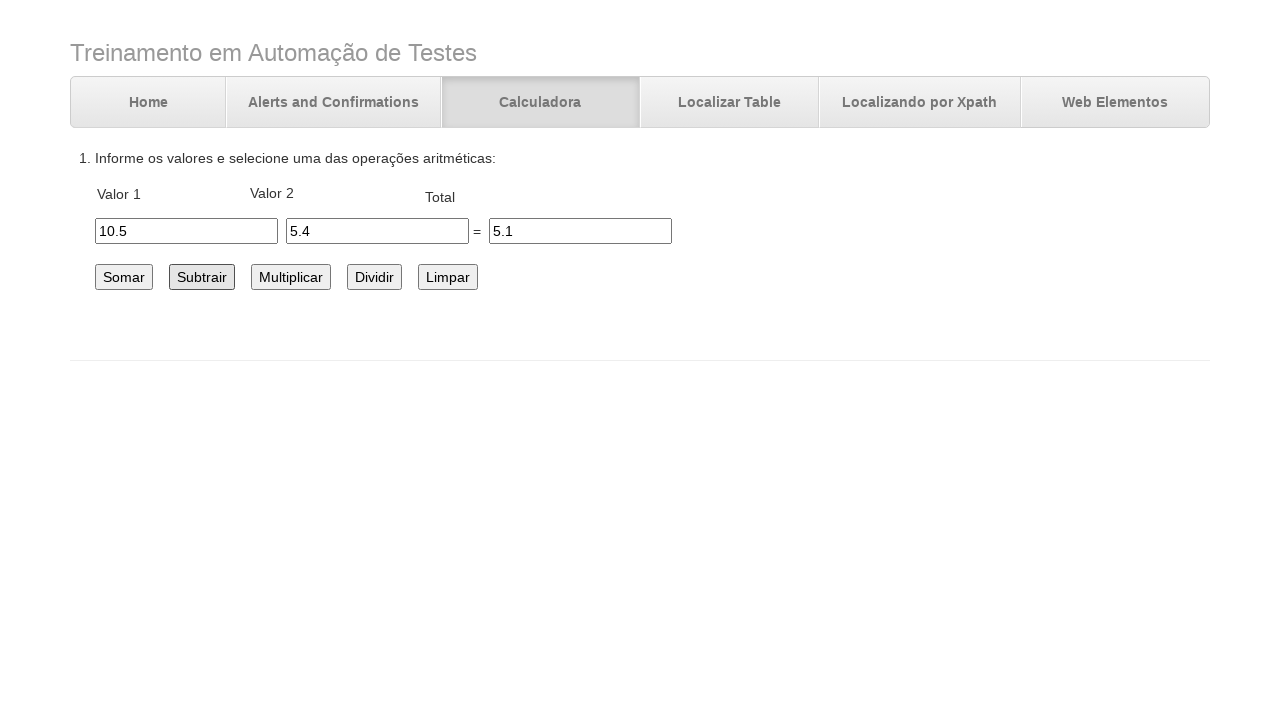